Opens the Selenide website and scrolls to the testimonials section to verify page navigation and scrolling functionality.

Starting URL: https://selenide.org

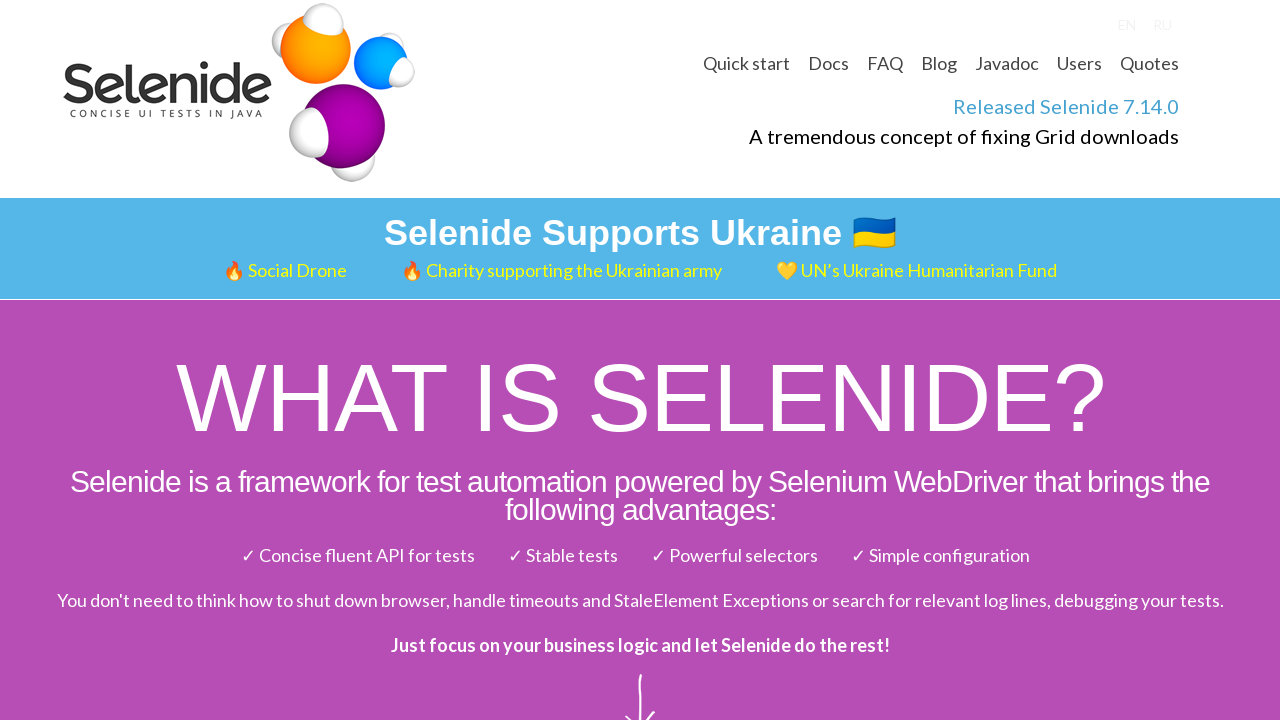

Navigated to Selenide website at https://selenide.org
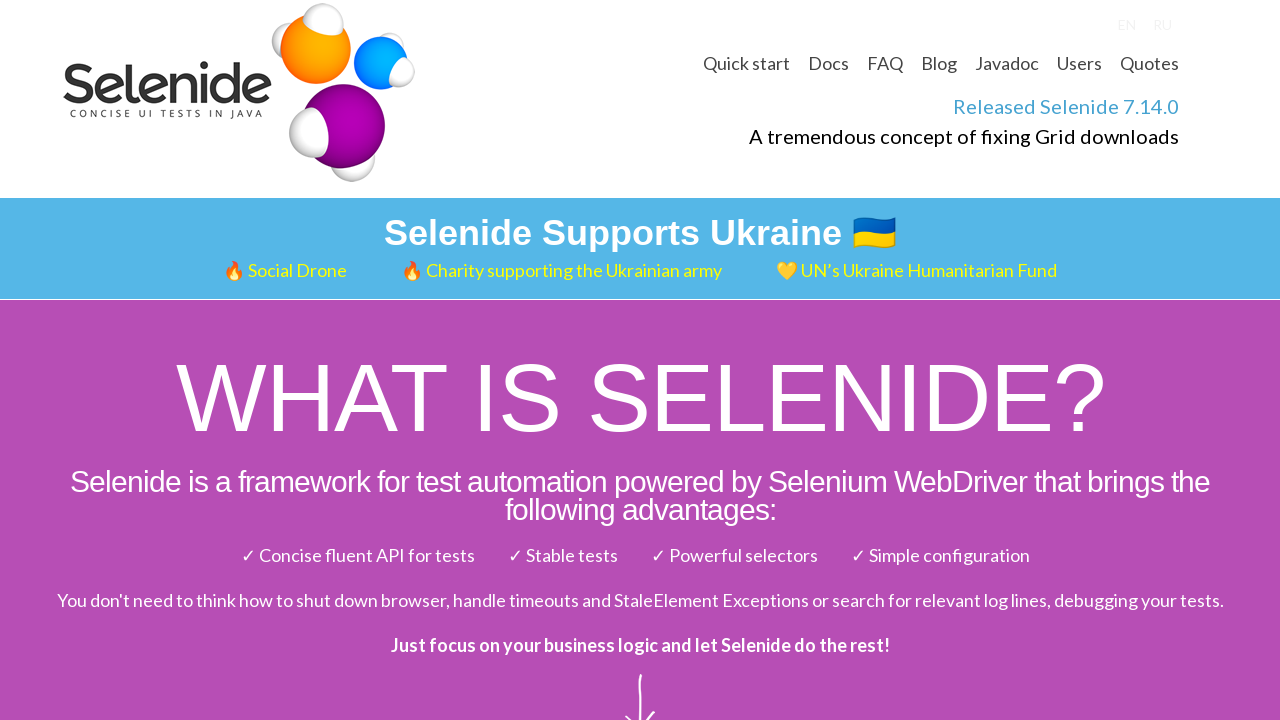

Located testimonials section element
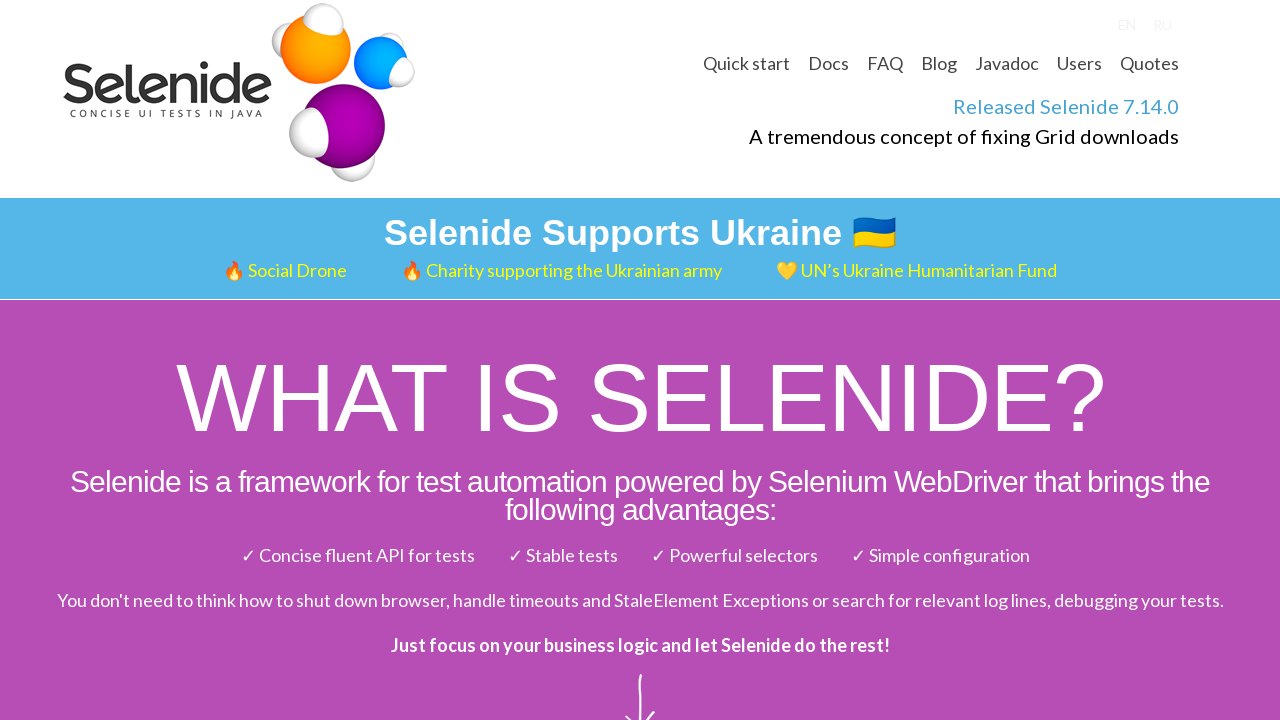

Scrolled to testimonials section
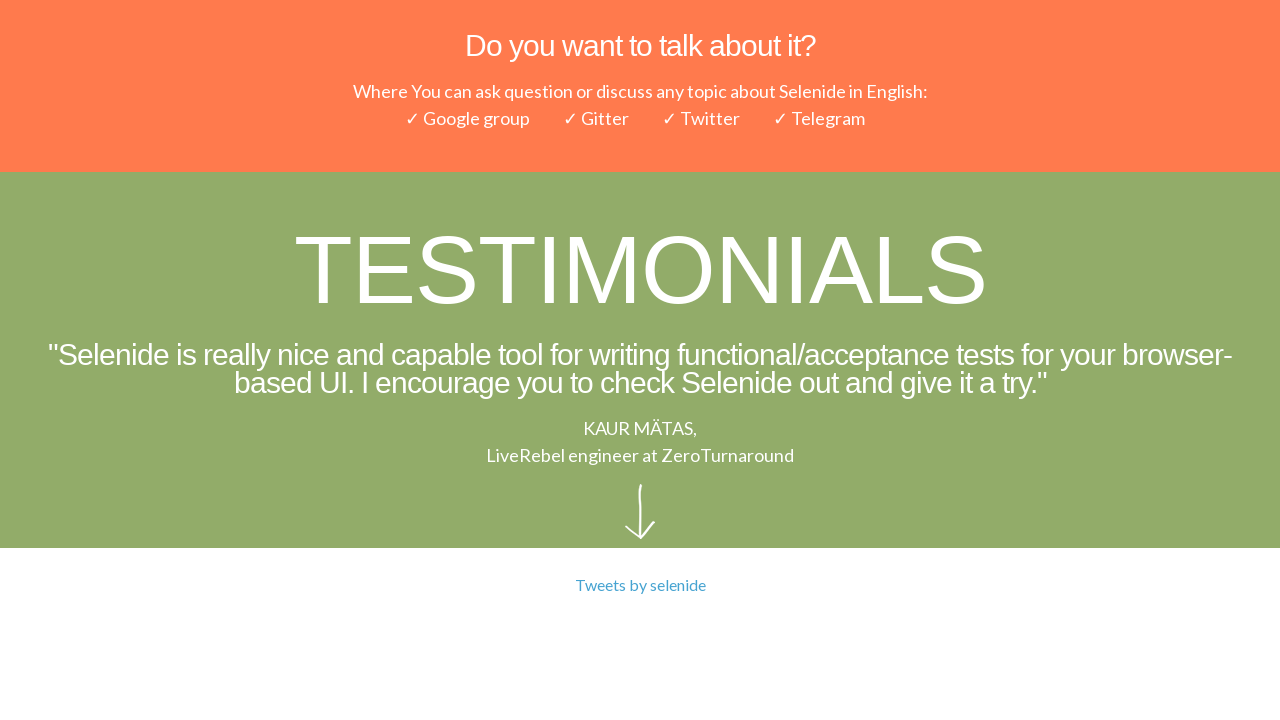

Verified testimonials section is visible
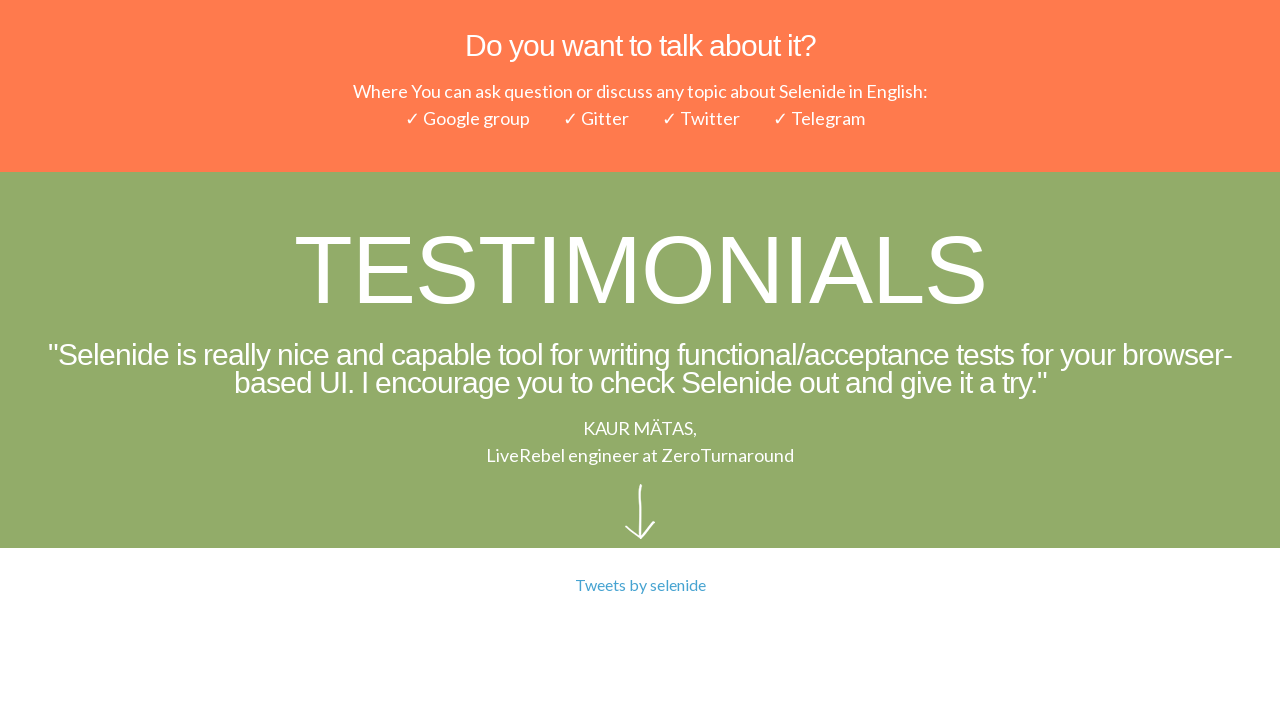

Located language link element
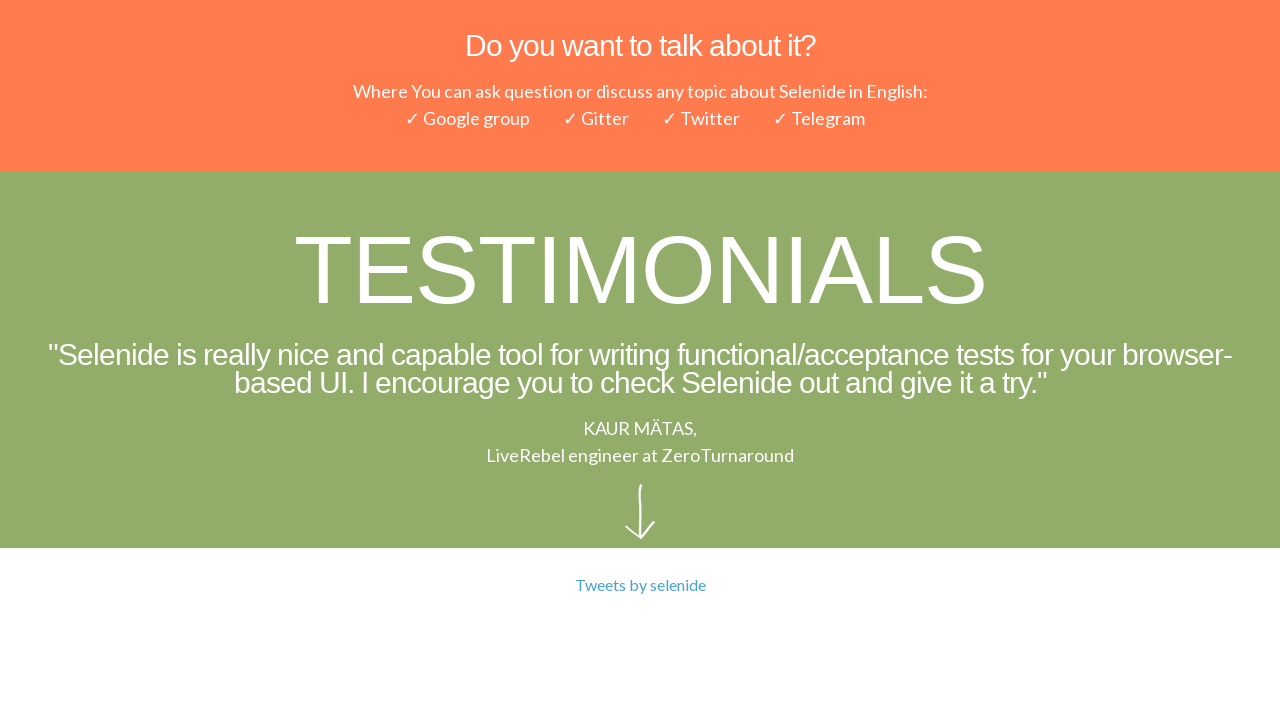

Verified language link is visible
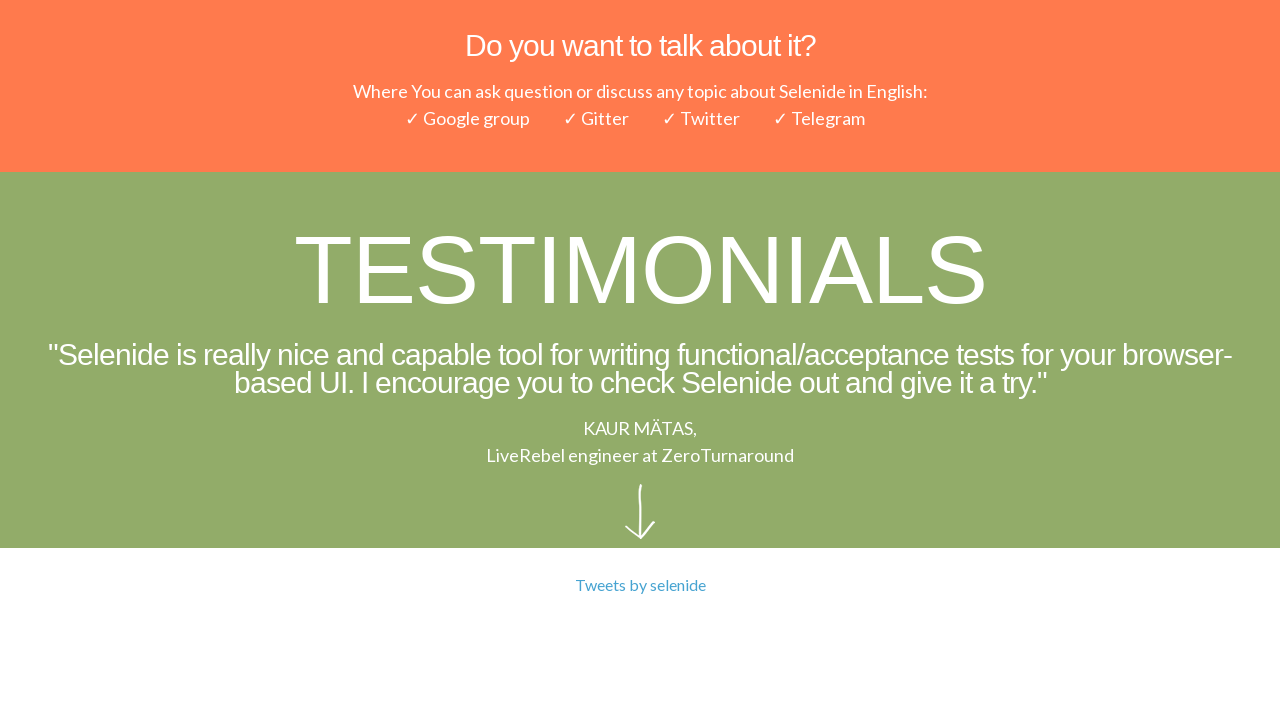

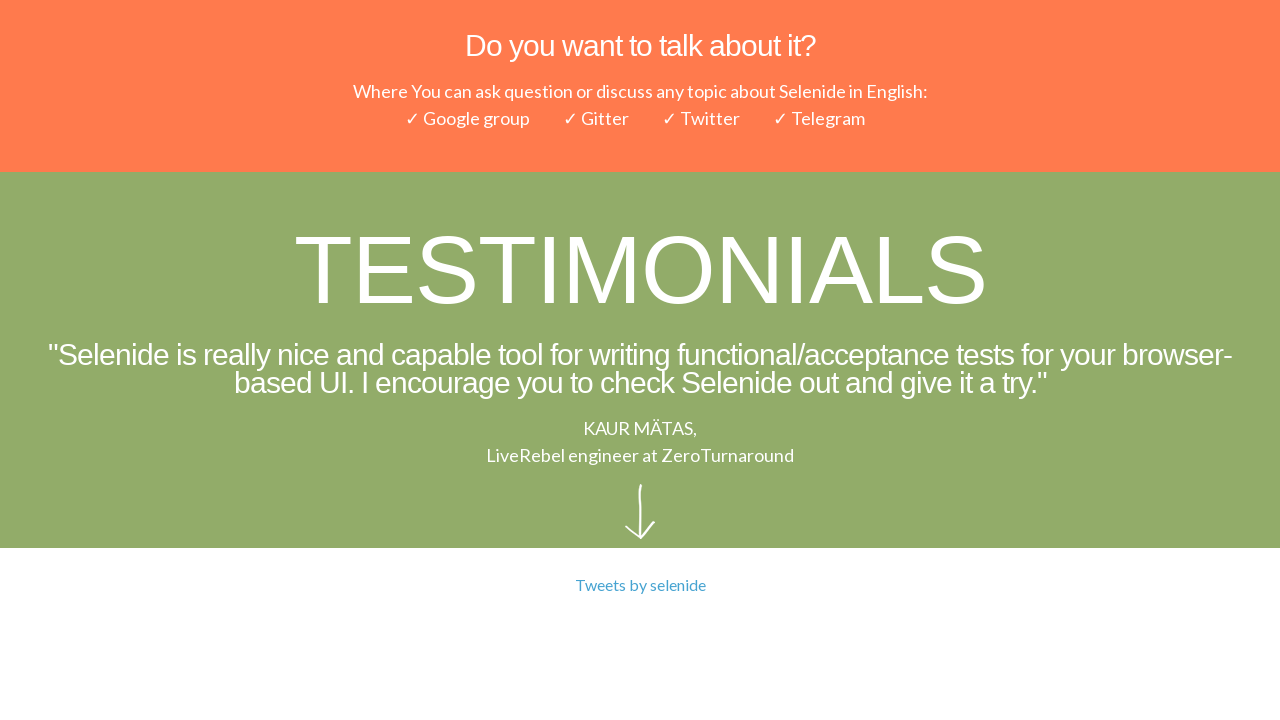